Tests checkbox functionality by verifying initial unchecked state, clicking to check, verifying checked state, and unchecking again

Starting URL: https://rahulshettyacademy.com/AutomationPractice/

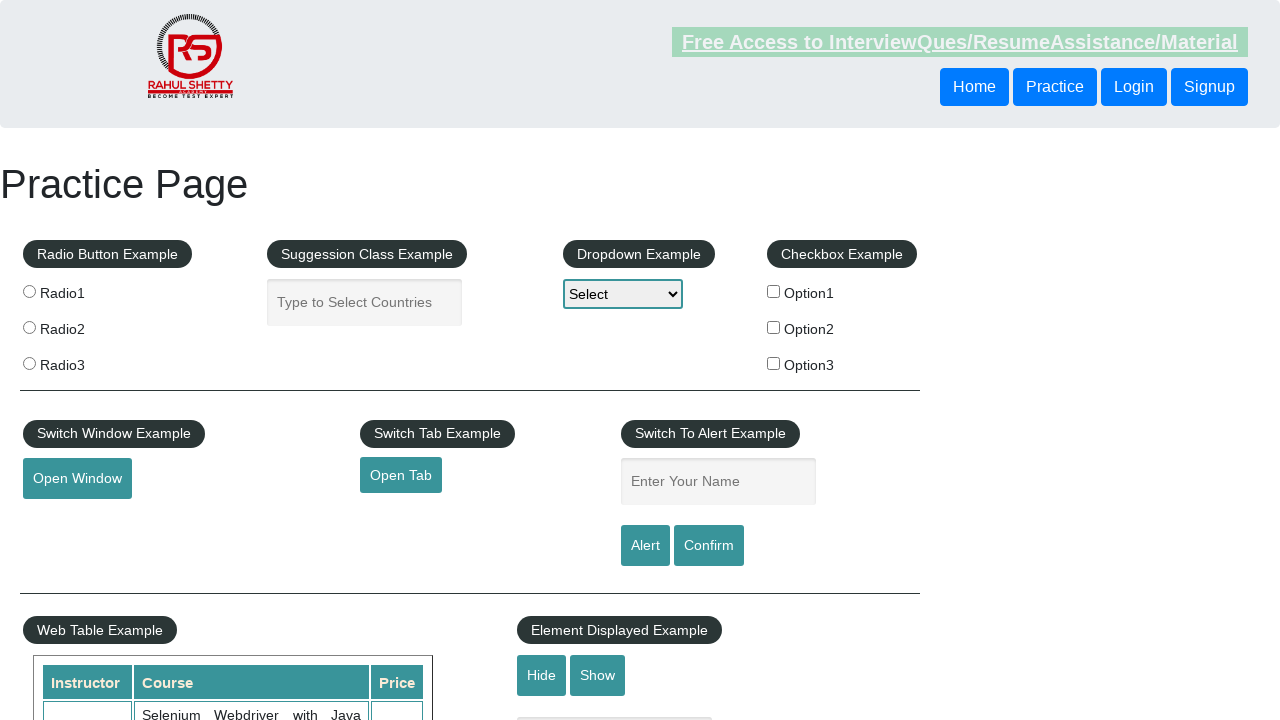

Verified checkbox is initially unchecked
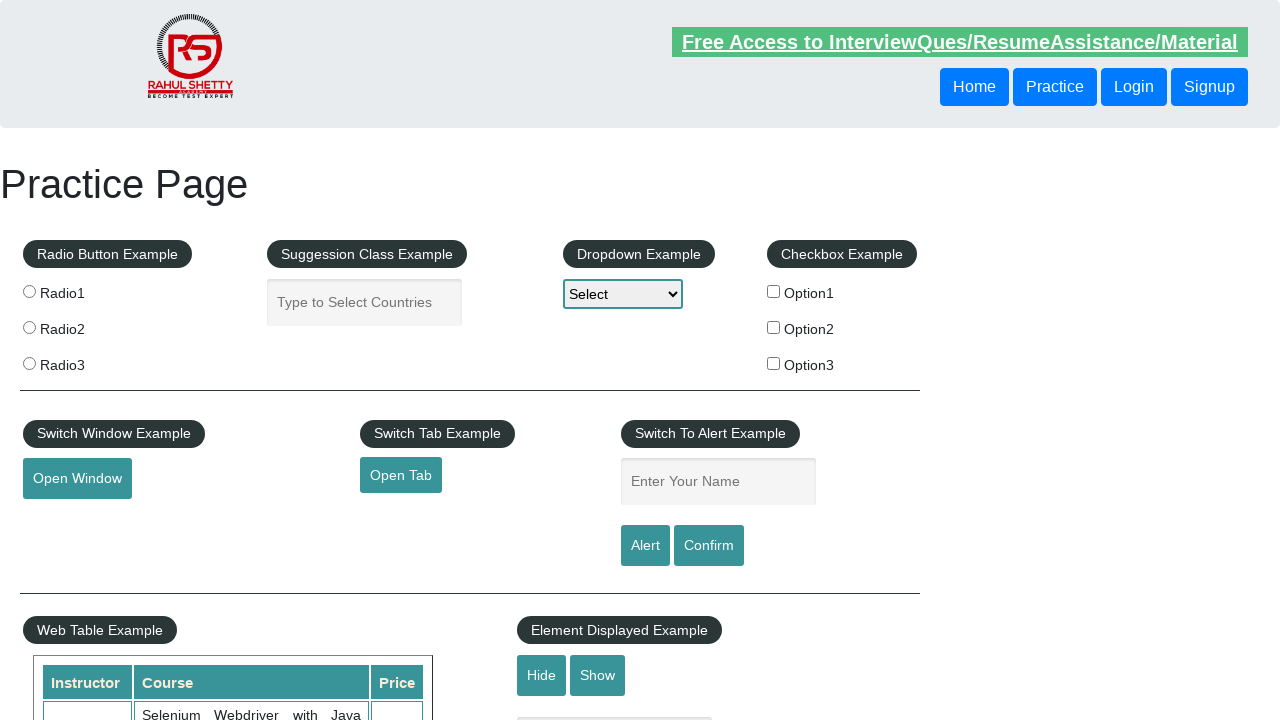

Clicked checkbox to check it at (774, 291) on input#checkBoxOption1
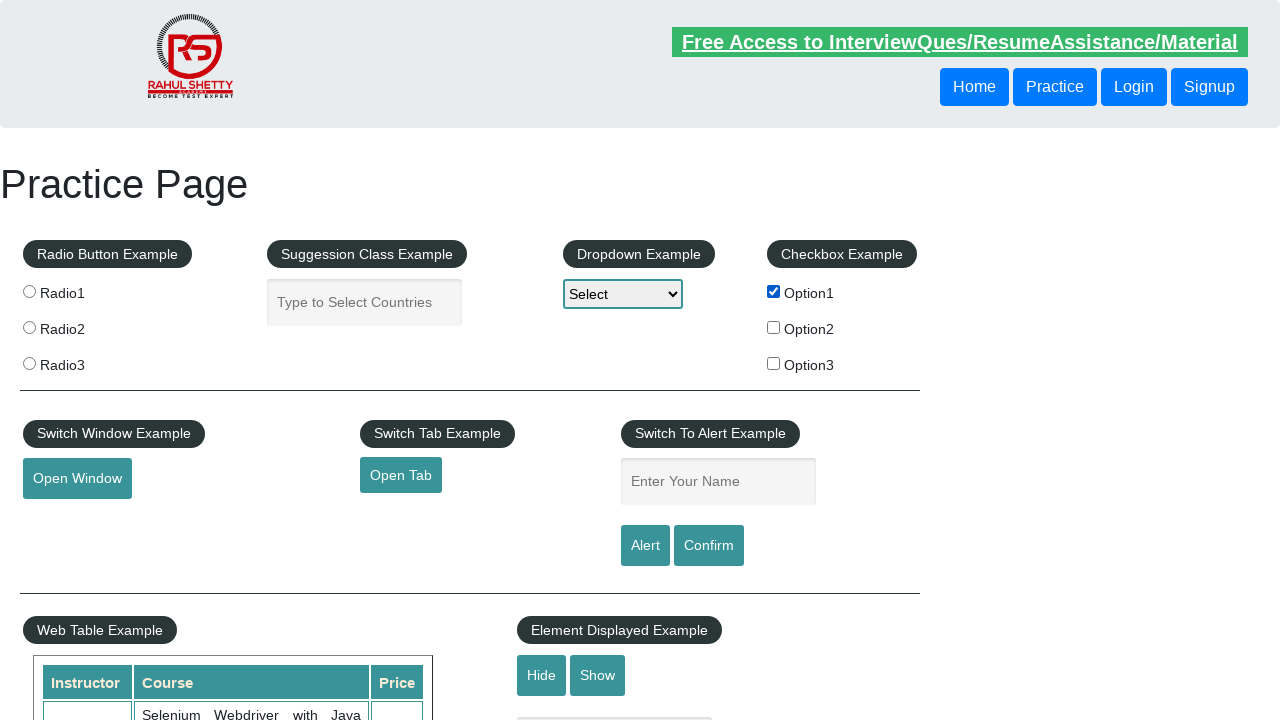

Verified checkbox is now checked
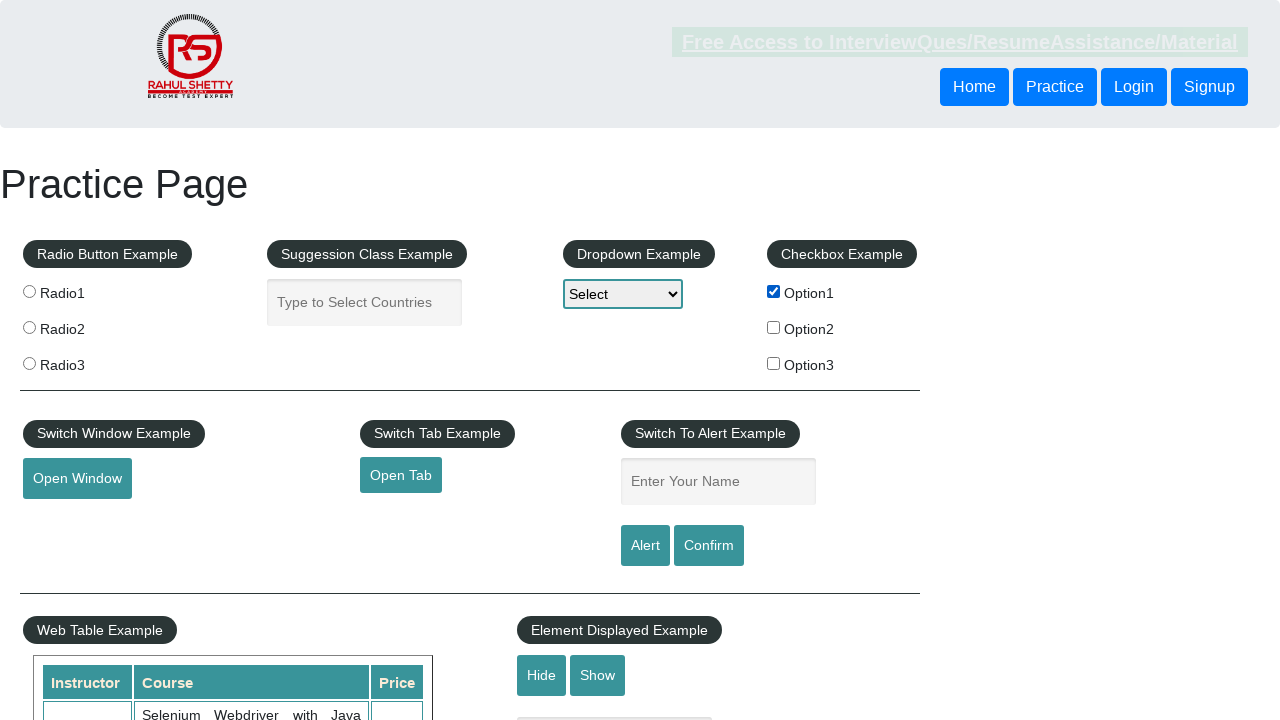

Clicked checkbox to uncheck it at (774, 291) on input#checkBoxOption1
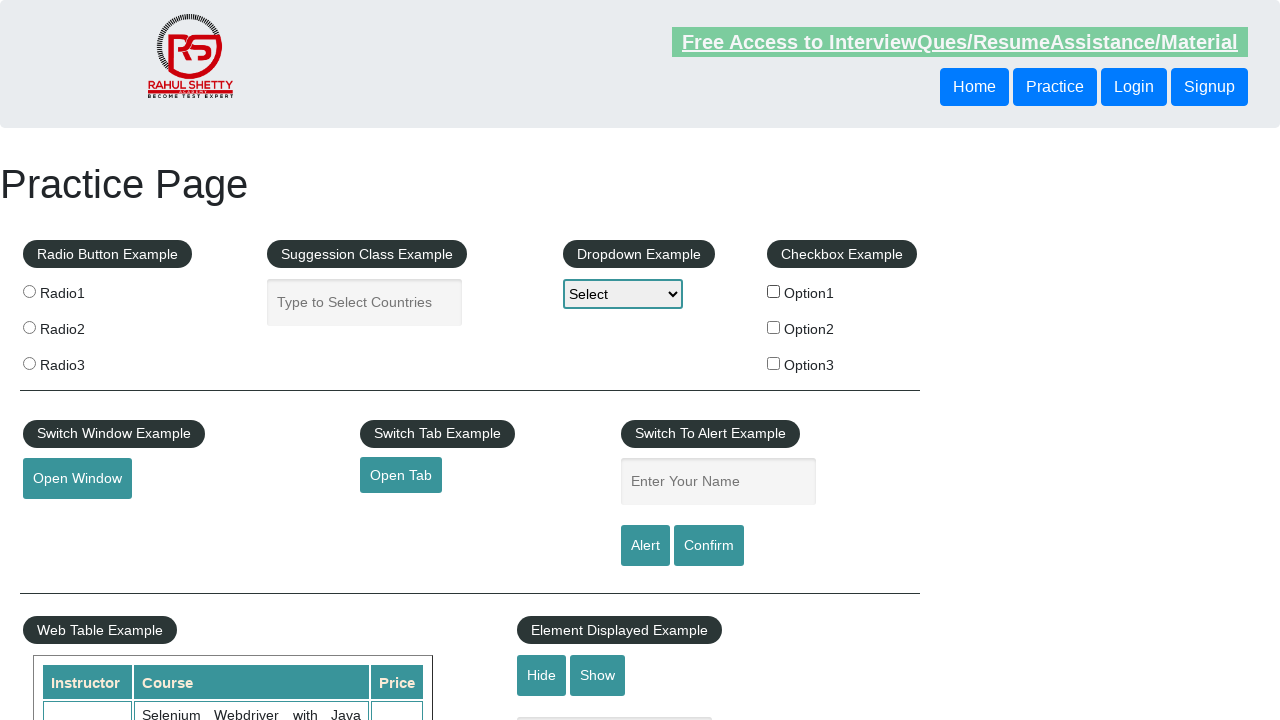

Verified checkbox is unchecked again
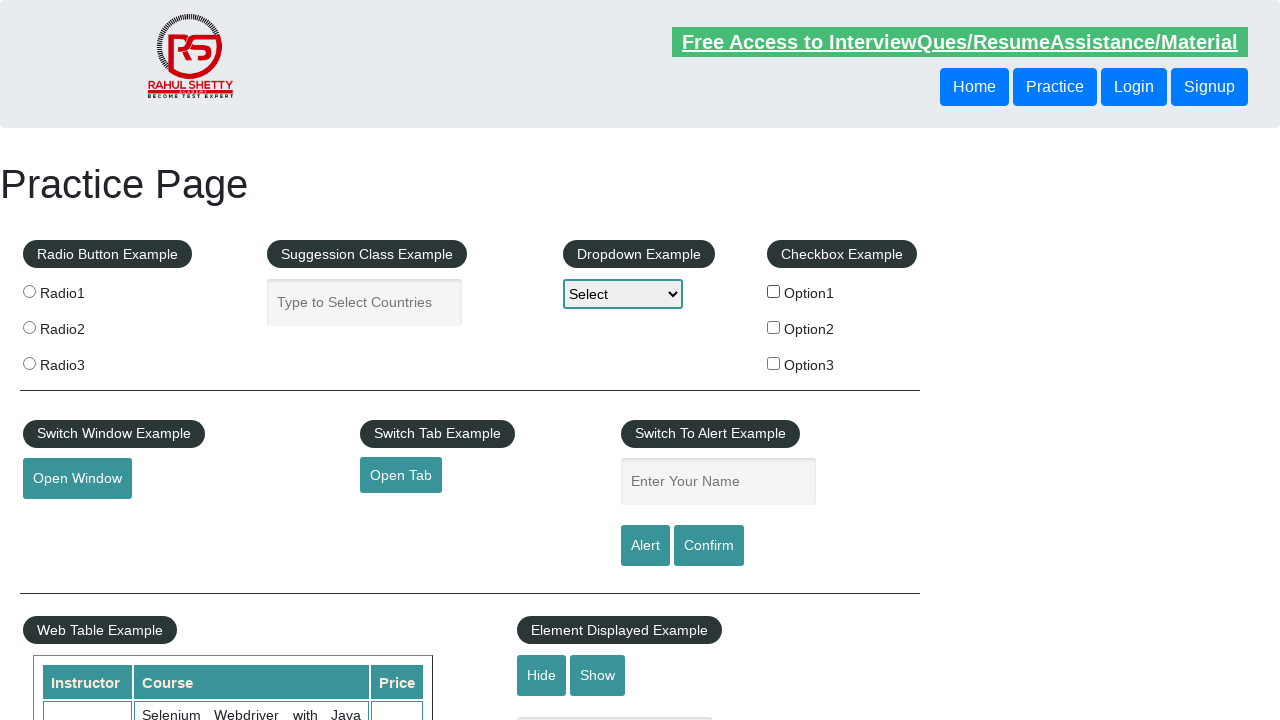

Counted total checkboxes on page: 3
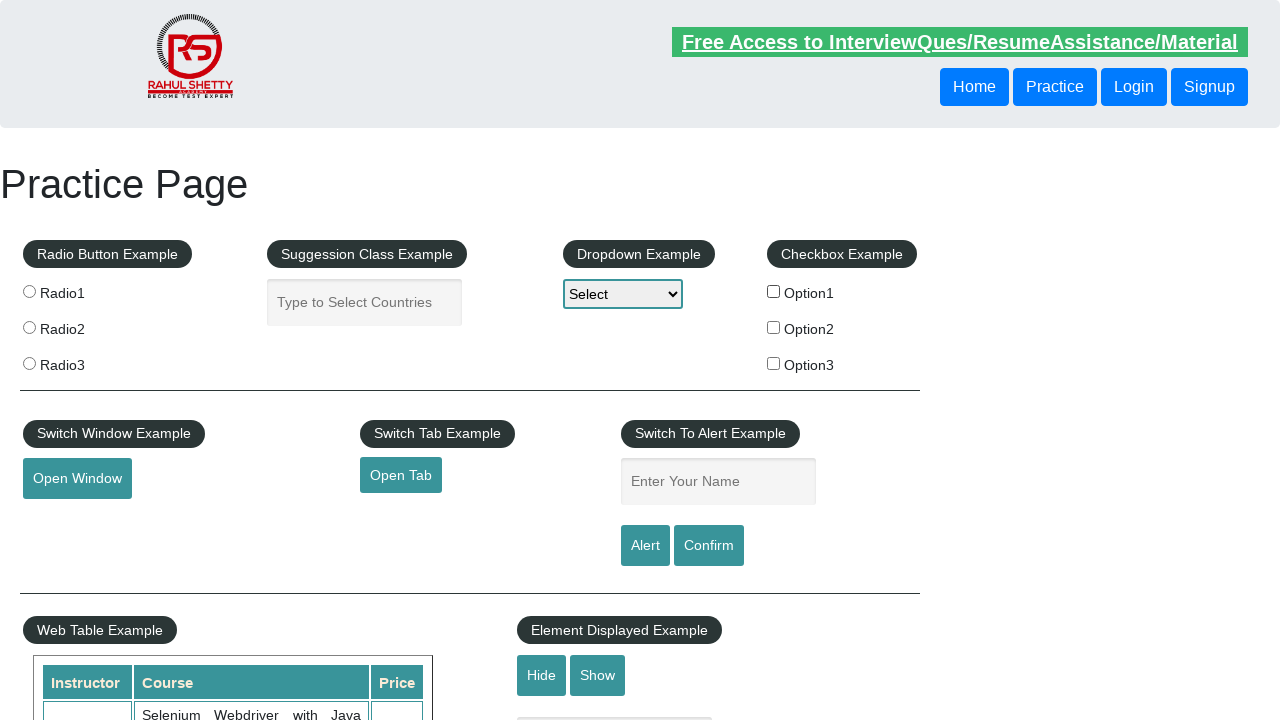

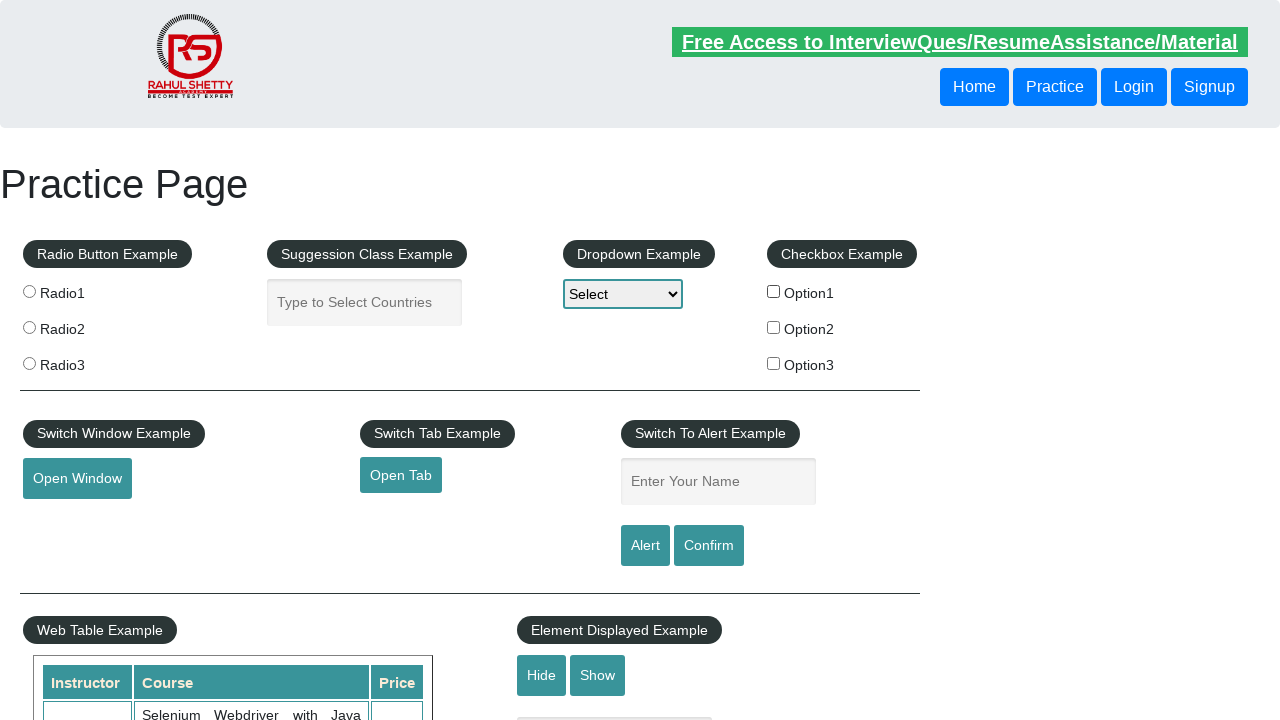